Tests navigation on the Training Support website by clicking the About Us button and verifying page titles

Starting URL: https://www.training-support.net/

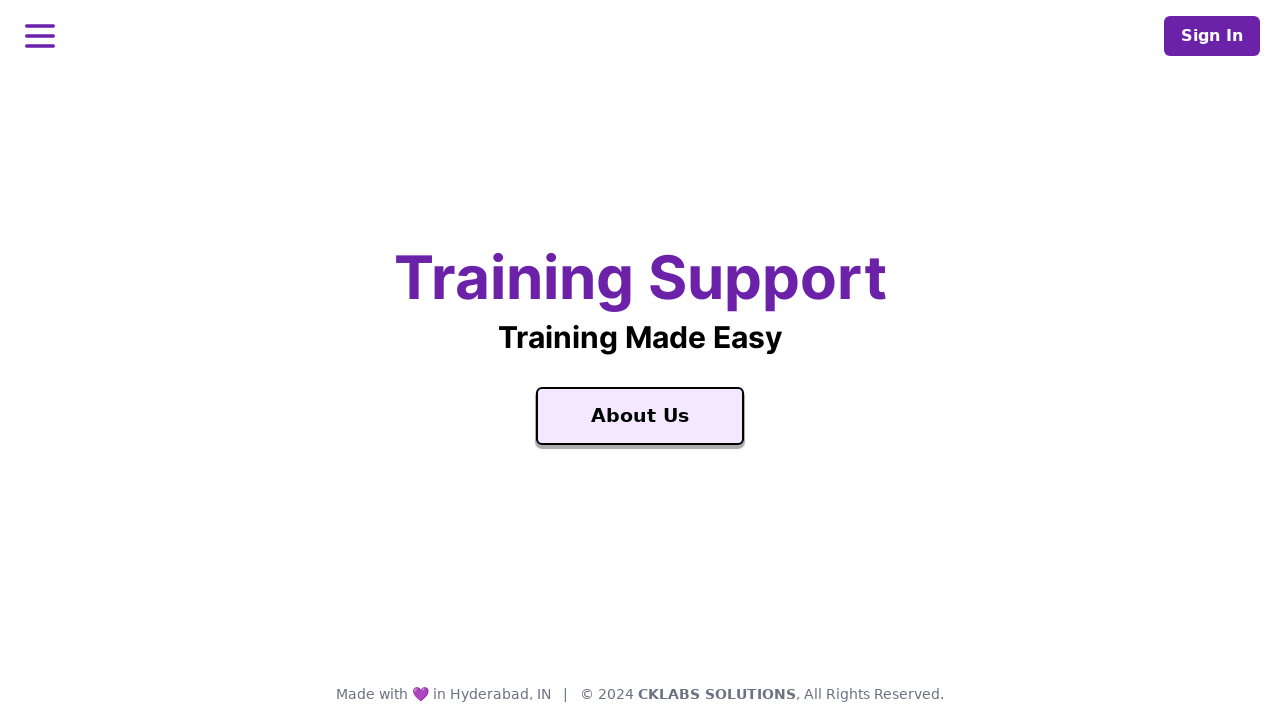

Waited for Training Support heading to load
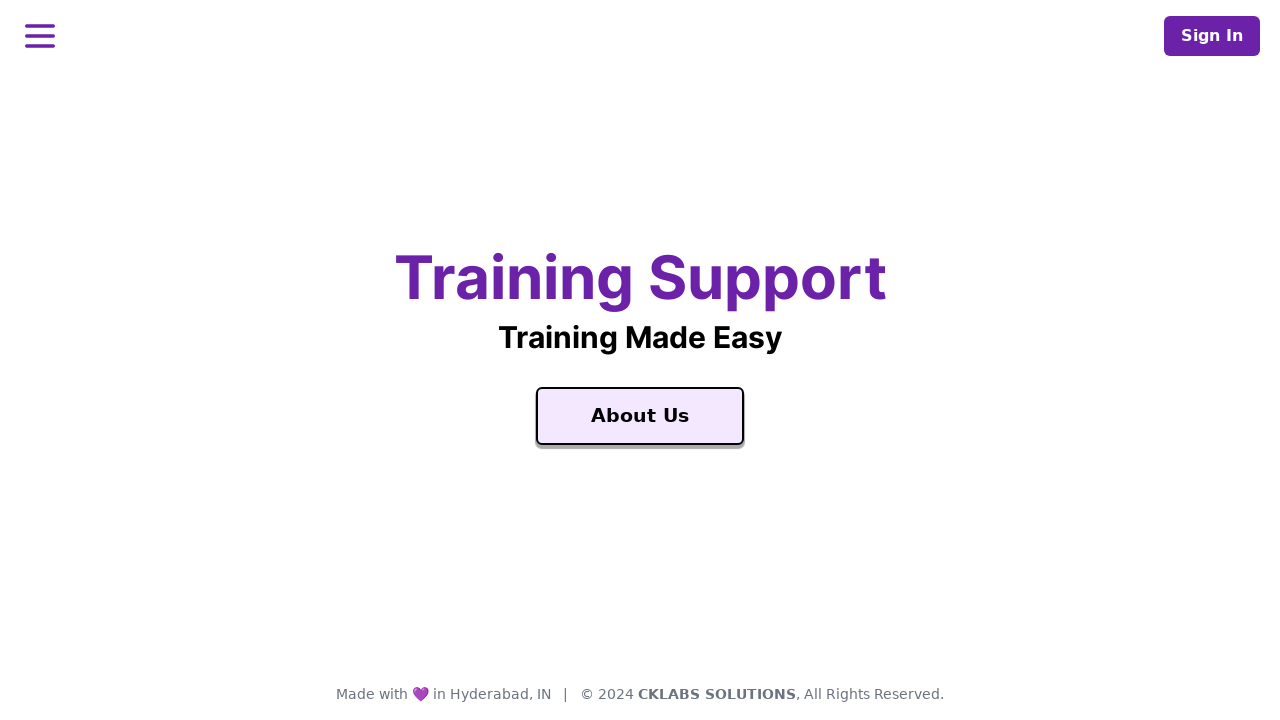

Clicked the About Us button at (640, 416) on text=About Us
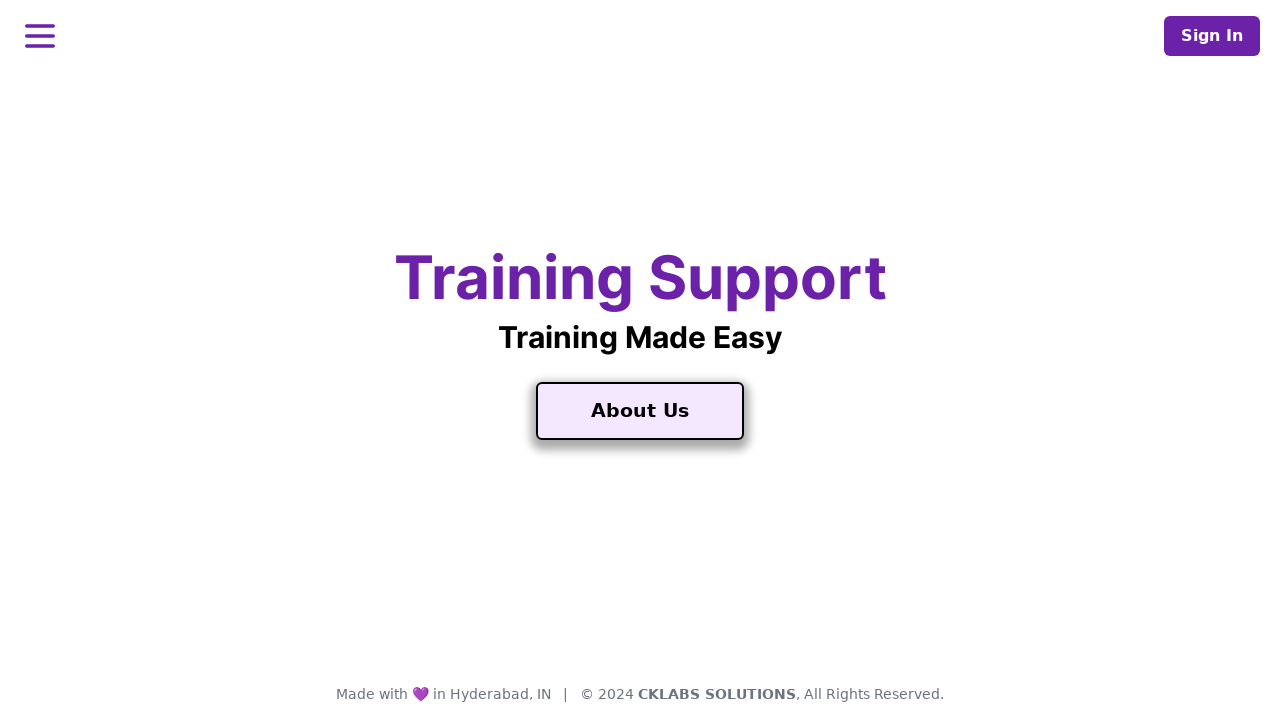

Waited for About Us page to load and verified h1 heading
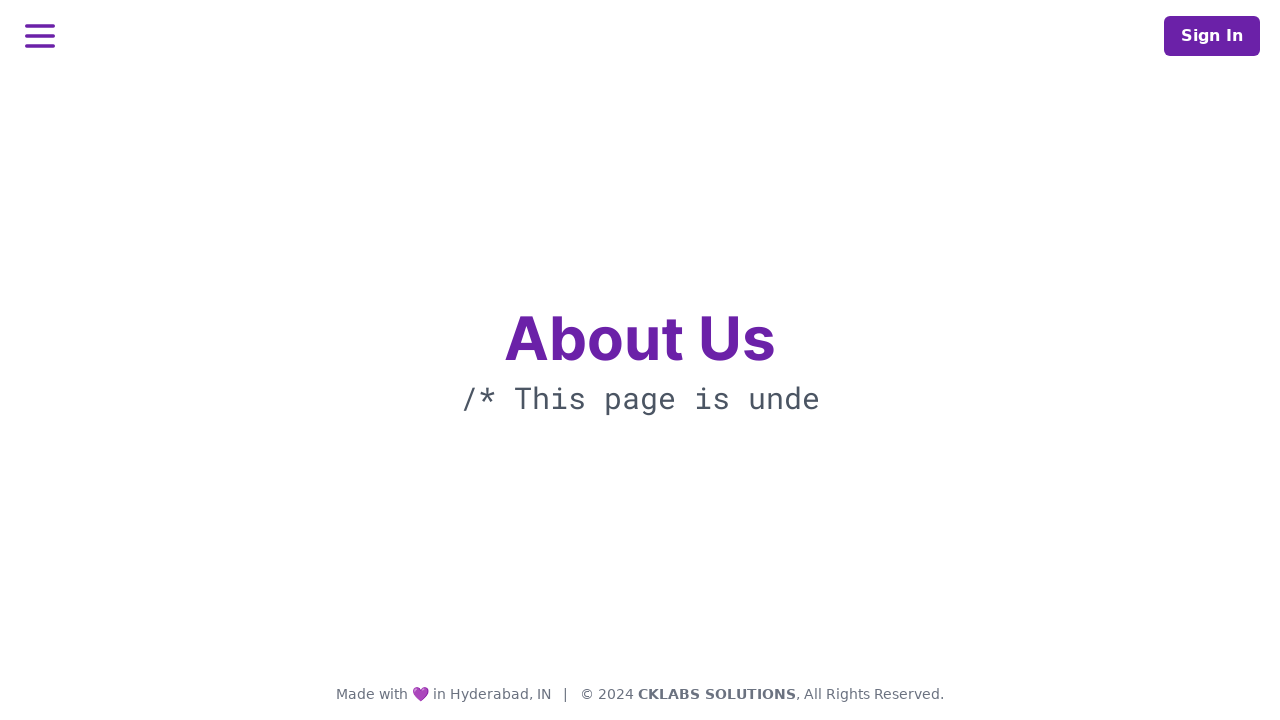

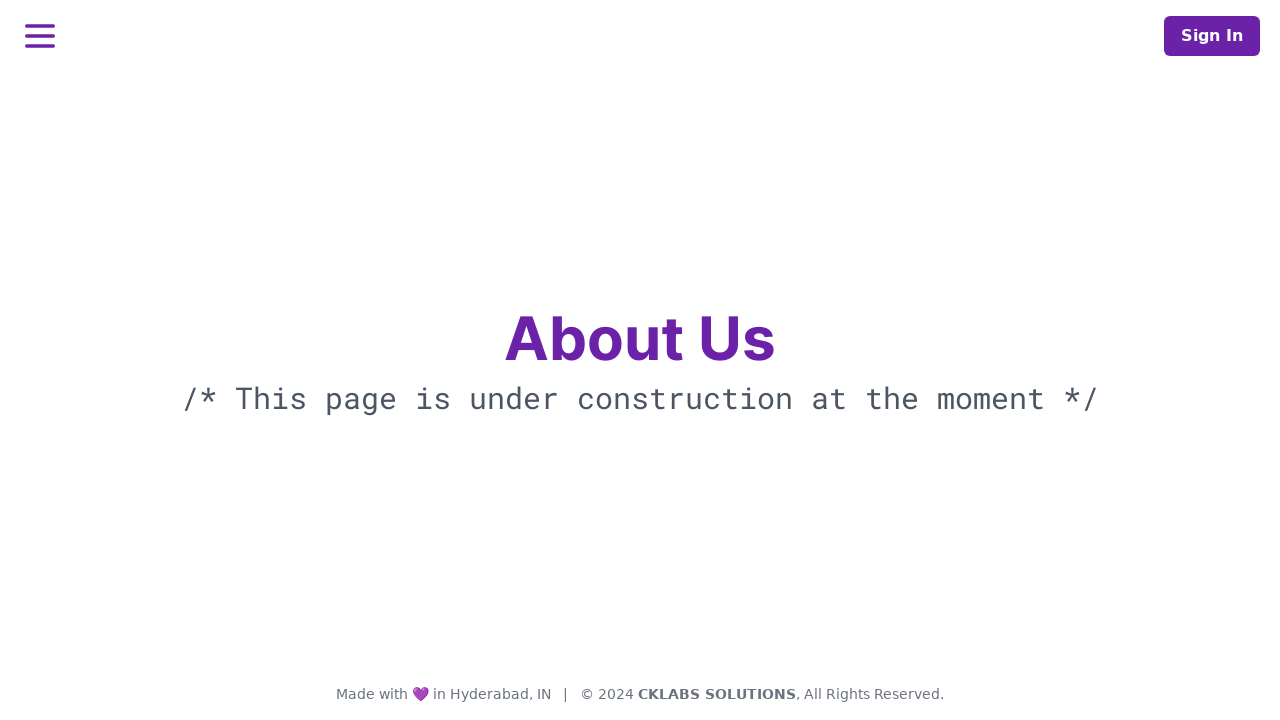